Tests that clicking Clear completed removes completed items from the list

Starting URL: https://demo.playwright.dev/todomvc

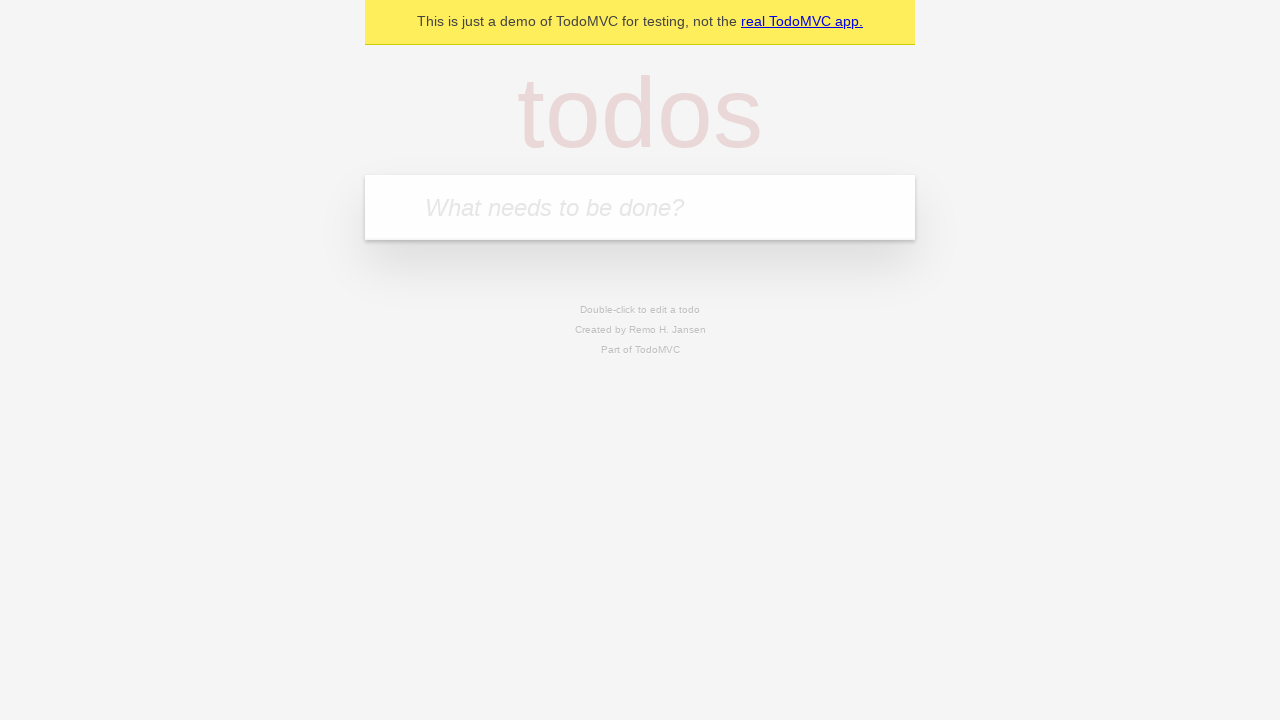

Filled todo input with 'buy some cheese' on internal:attr=[placeholder="What needs to be done?"i]
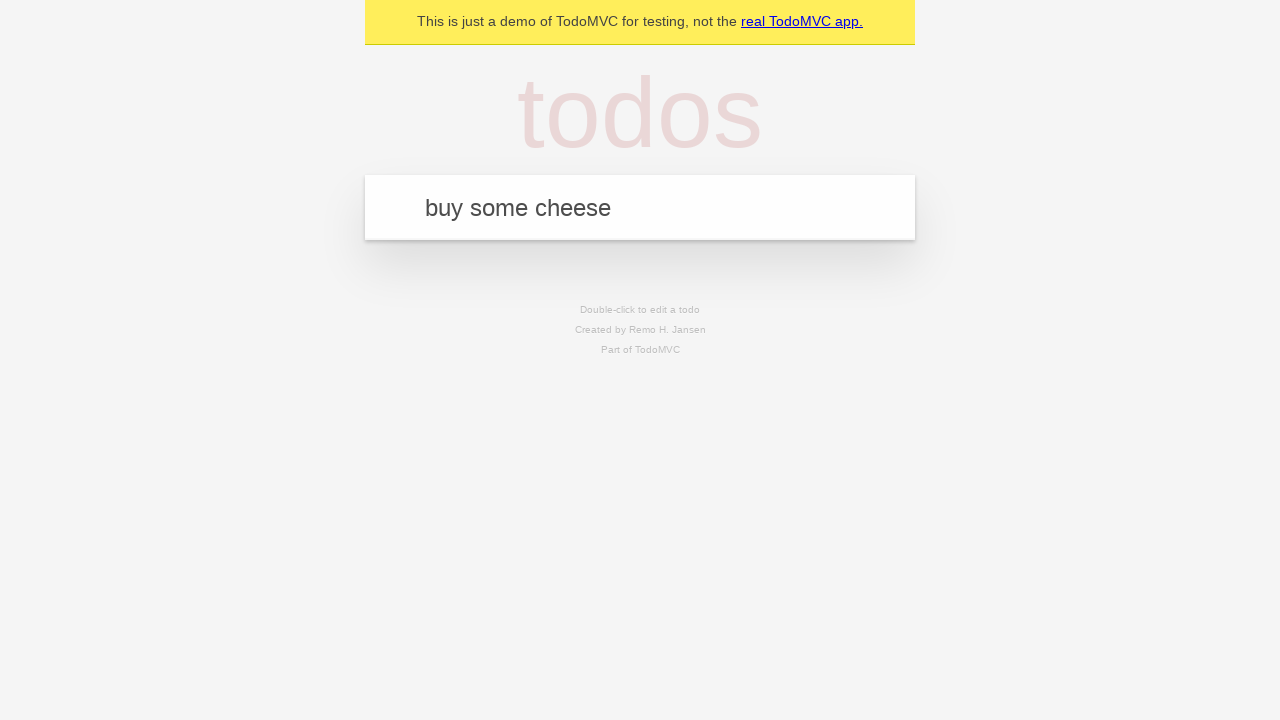

Pressed Enter to create first todo on internal:attr=[placeholder="What needs to be done?"i]
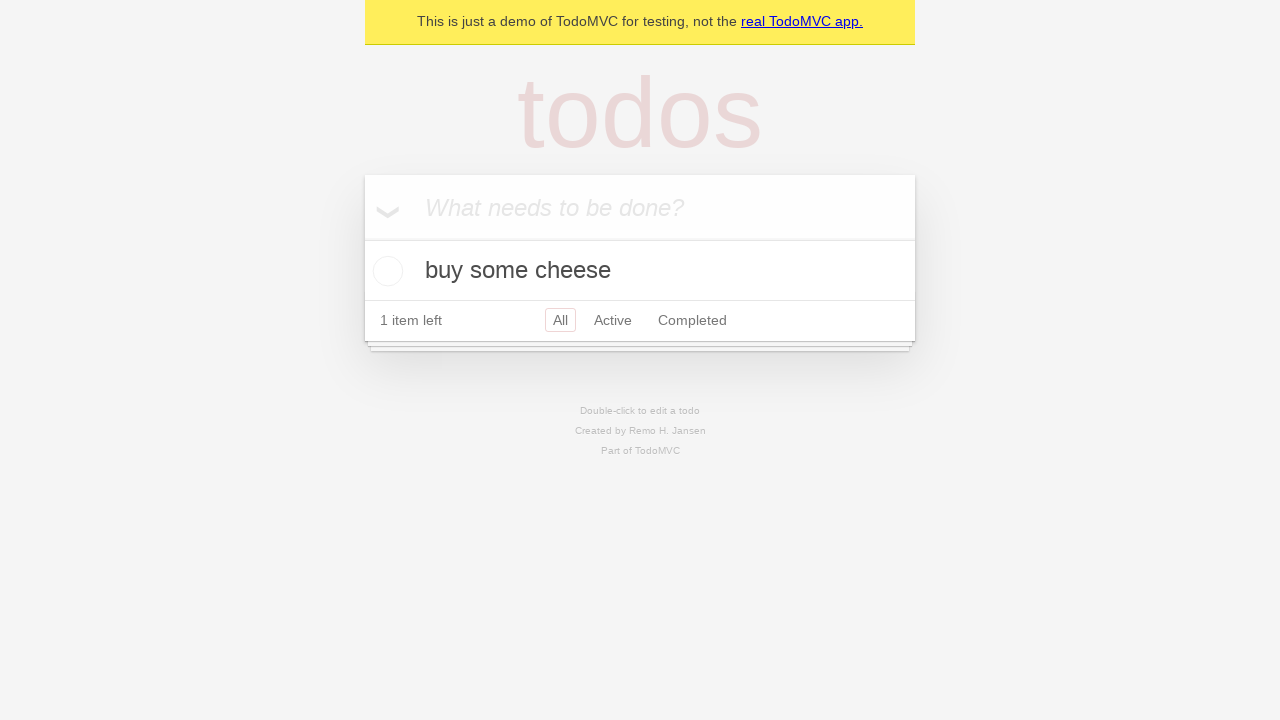

Filled todo input with 'feed the cat' on internal:attr=[placeholder="What needs to be done?"i]
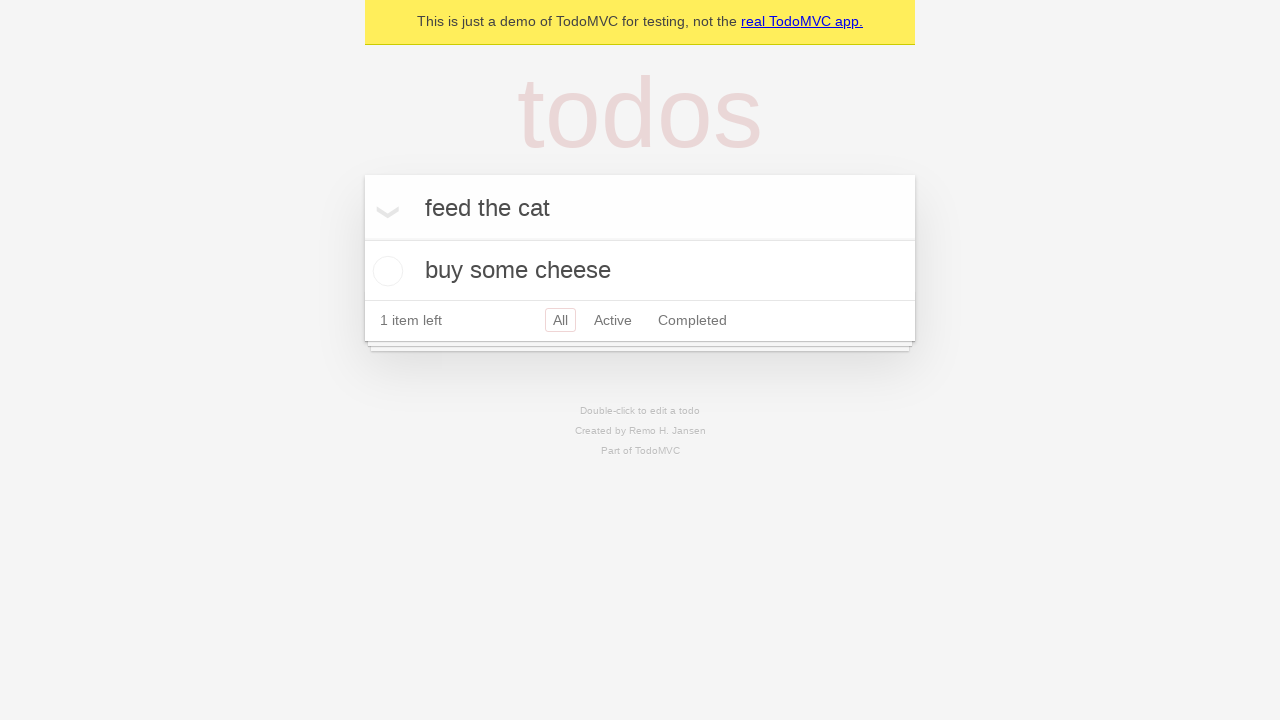

Pressed Enter to create second todo on internal:attr=[placeholder="What needs to be done?"i]
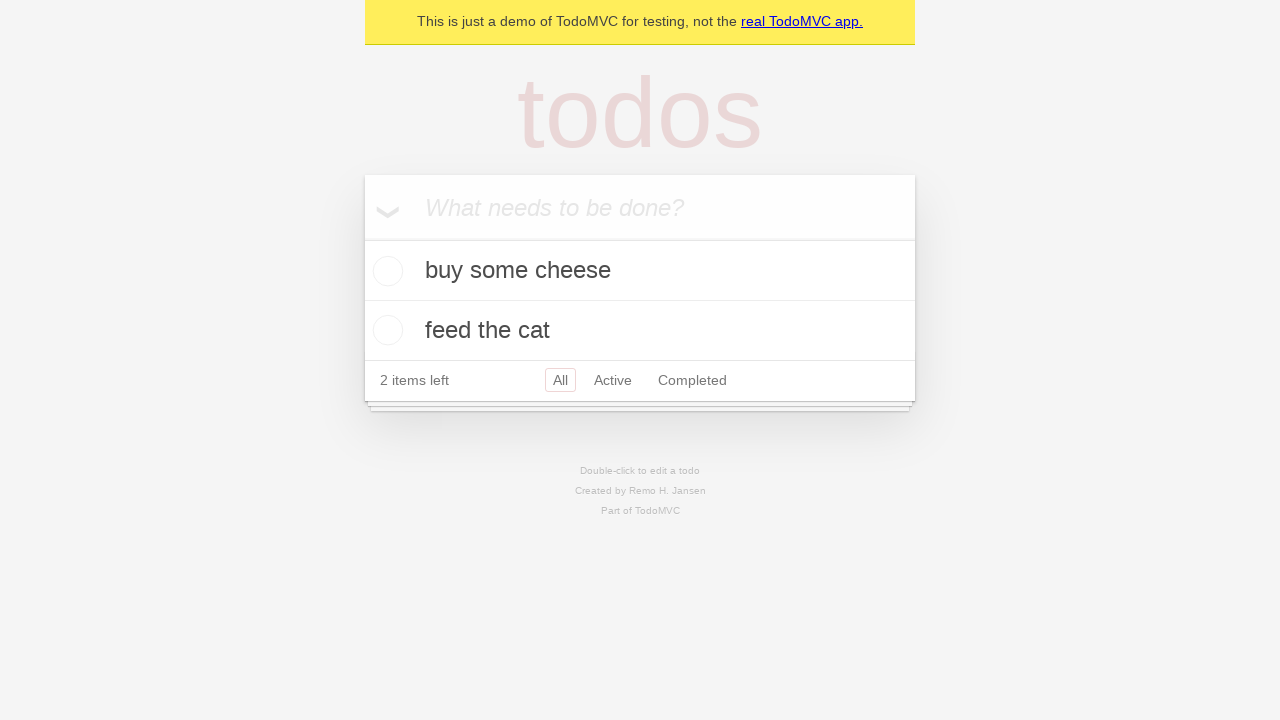

Filled todo input with 'book a doctors appointment' on internal:attr=[placeholder="What needs to be done?"i]
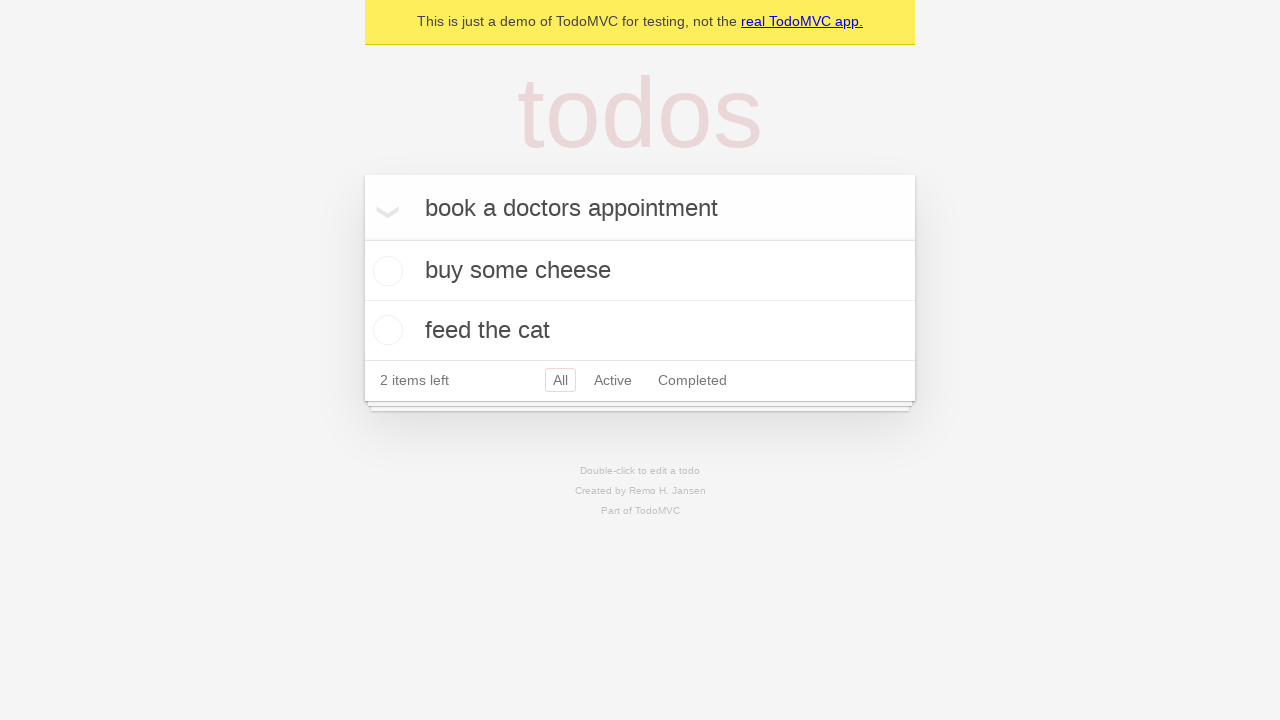

Pressed Enter to create third todo on internal:attr=[placeholder="What needs to be done?"i]
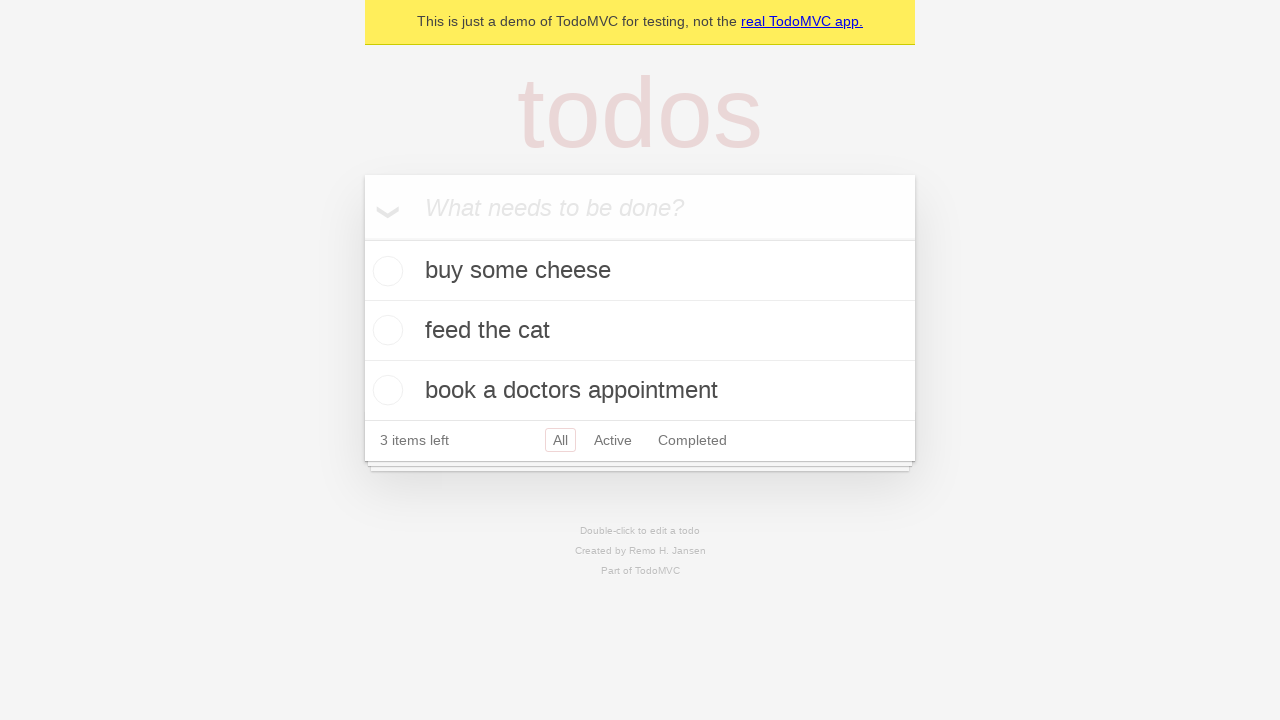

Waited for todo items to load
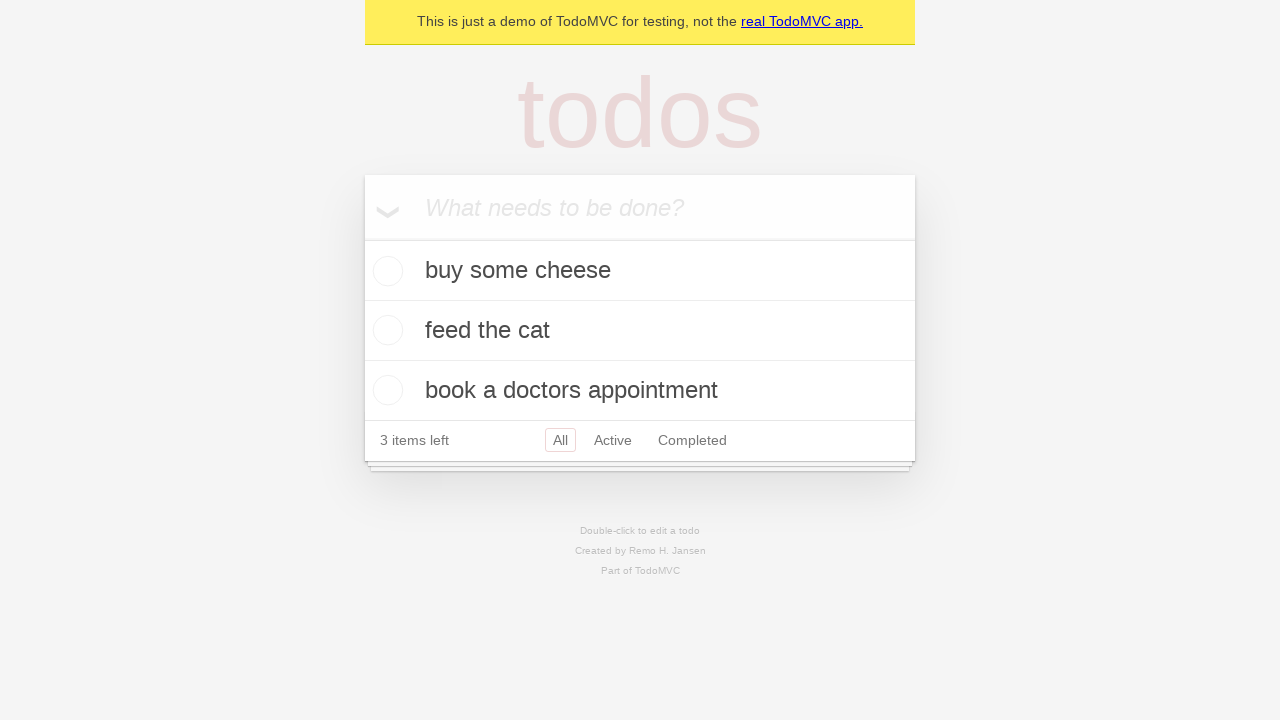

Checked the second todo item 'feed the cat' at (385, 330) on internal:testid=[data-testid="todo-item"s] >> nth=1 >> internal:role=checkbox
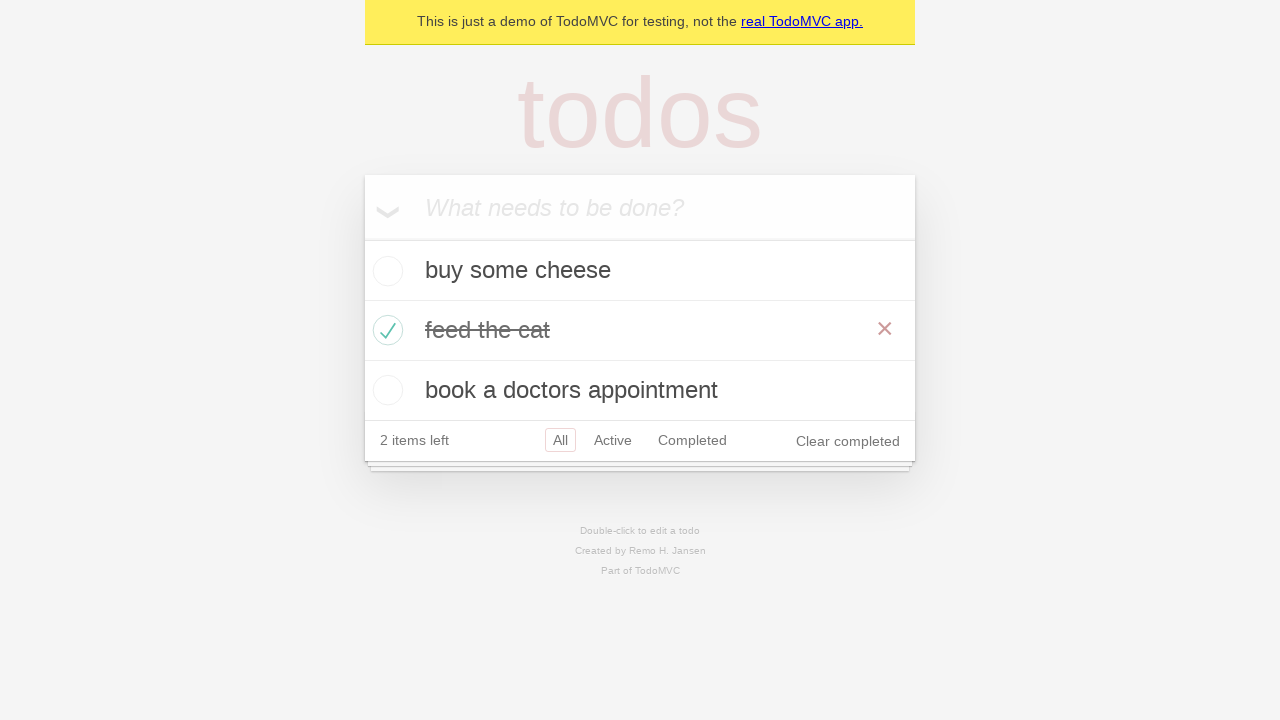

Clicked 'Clear completed' button to remove completed items at (848, 441) on internal:role=button[name="Clear completed"i]
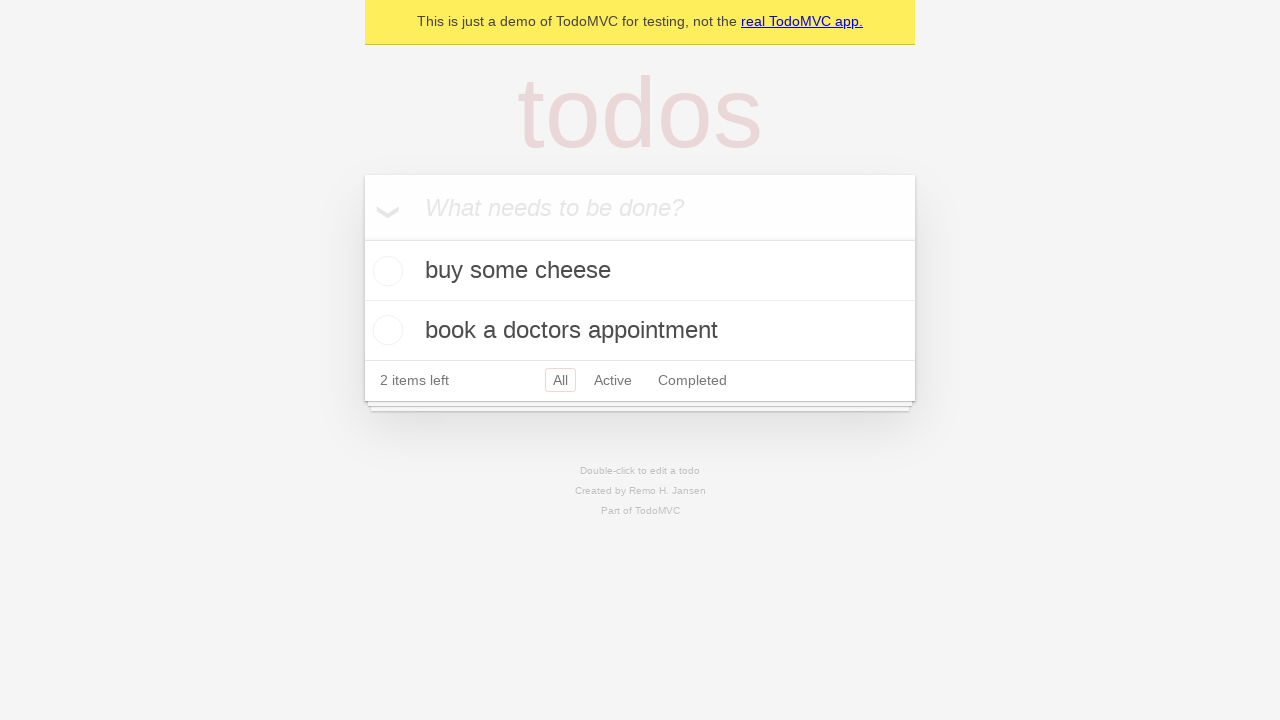

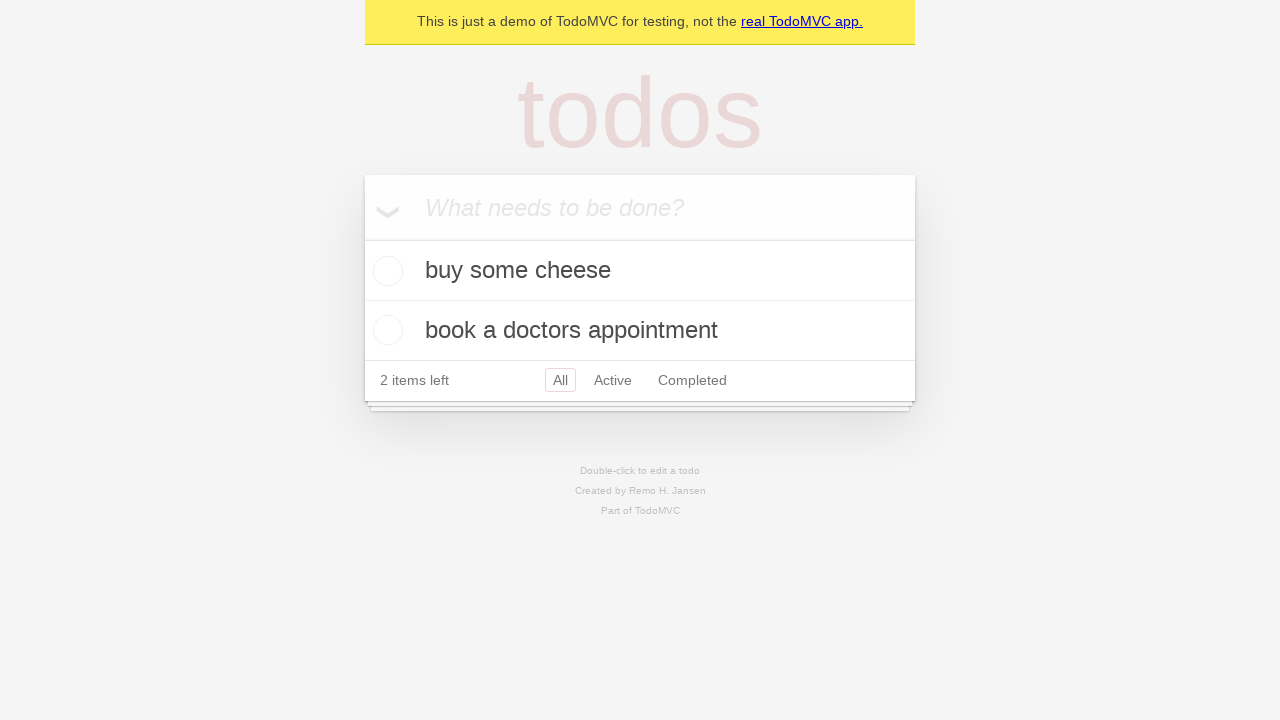